Tests browser window/tab switching functionality by clicking a button that opens a new tab, switching to it, closing it, and switching back to the original window.

Starting URL: https://demoqa.com/browser-windows

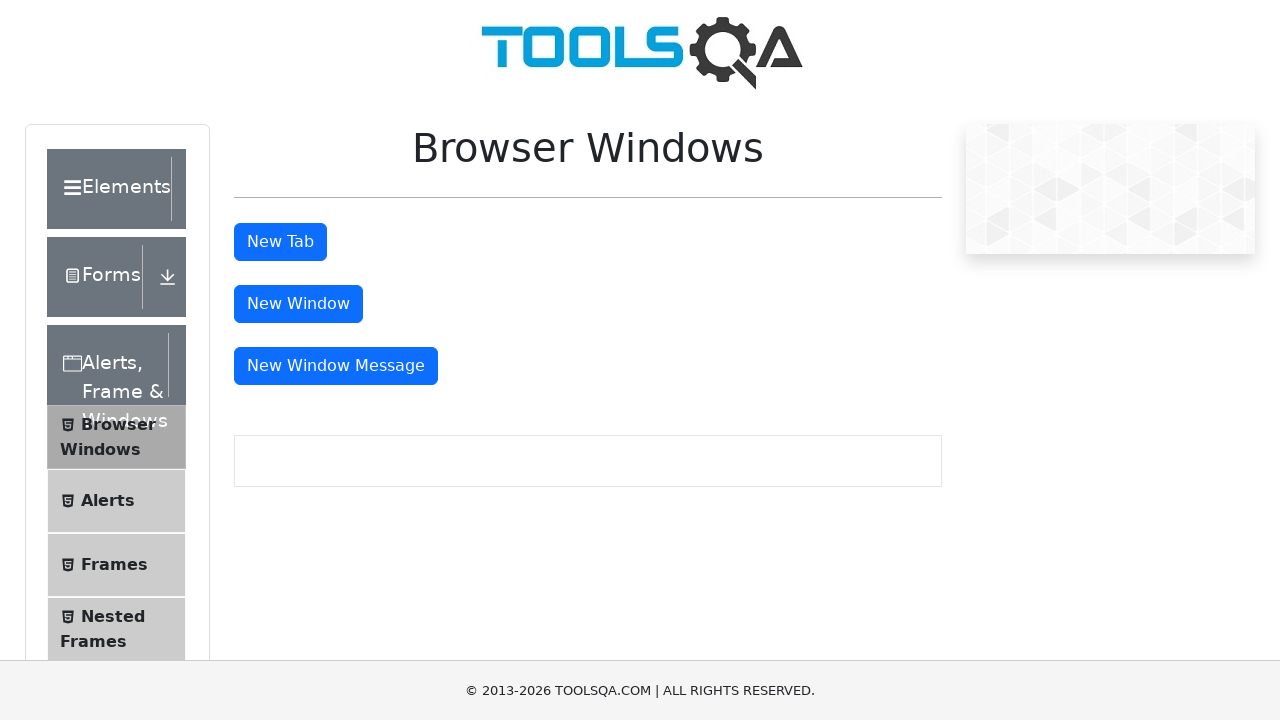

Clicked 'New Tab' button to open a new tab at (280, 242) on #tabButton
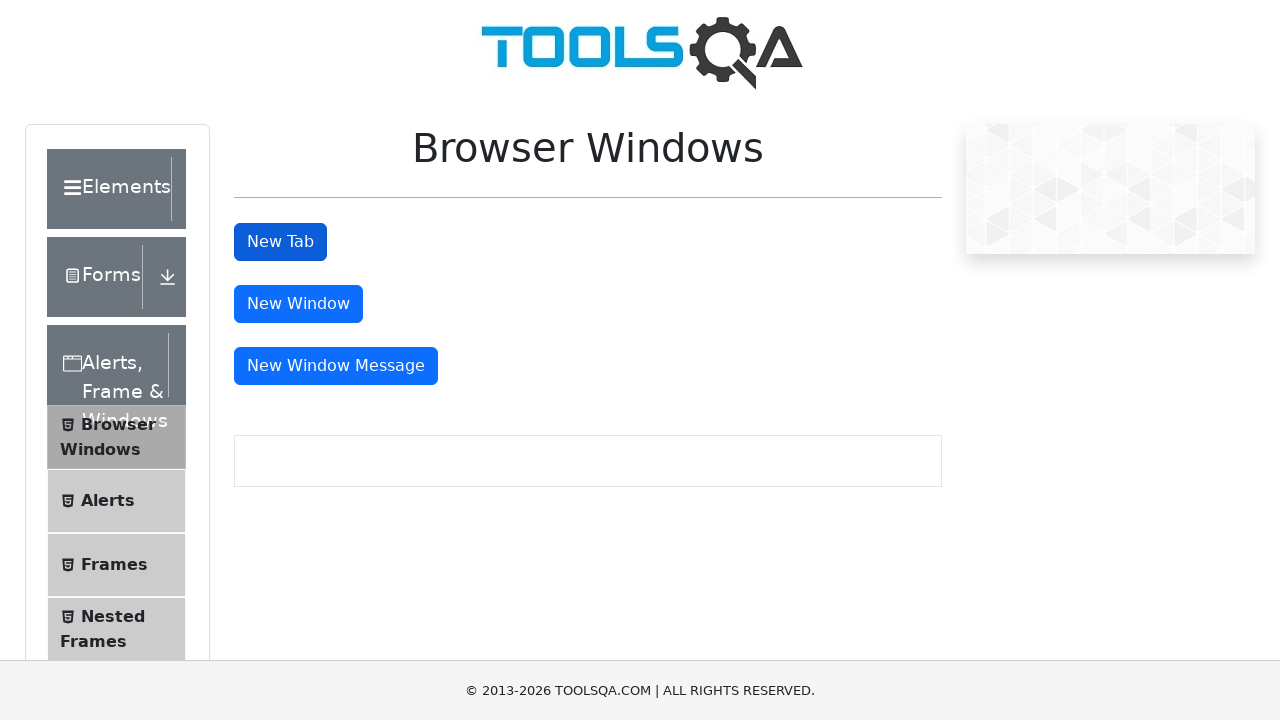

Captured new tab/page object
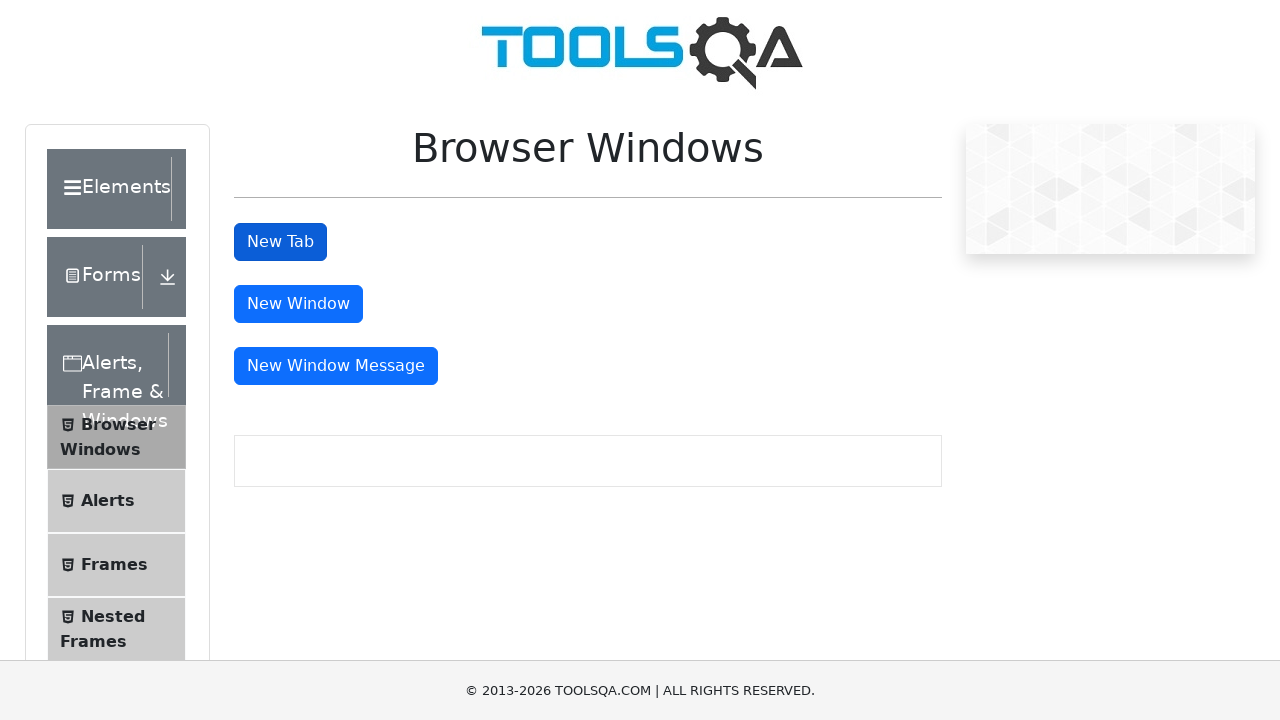

New tab loaded completely
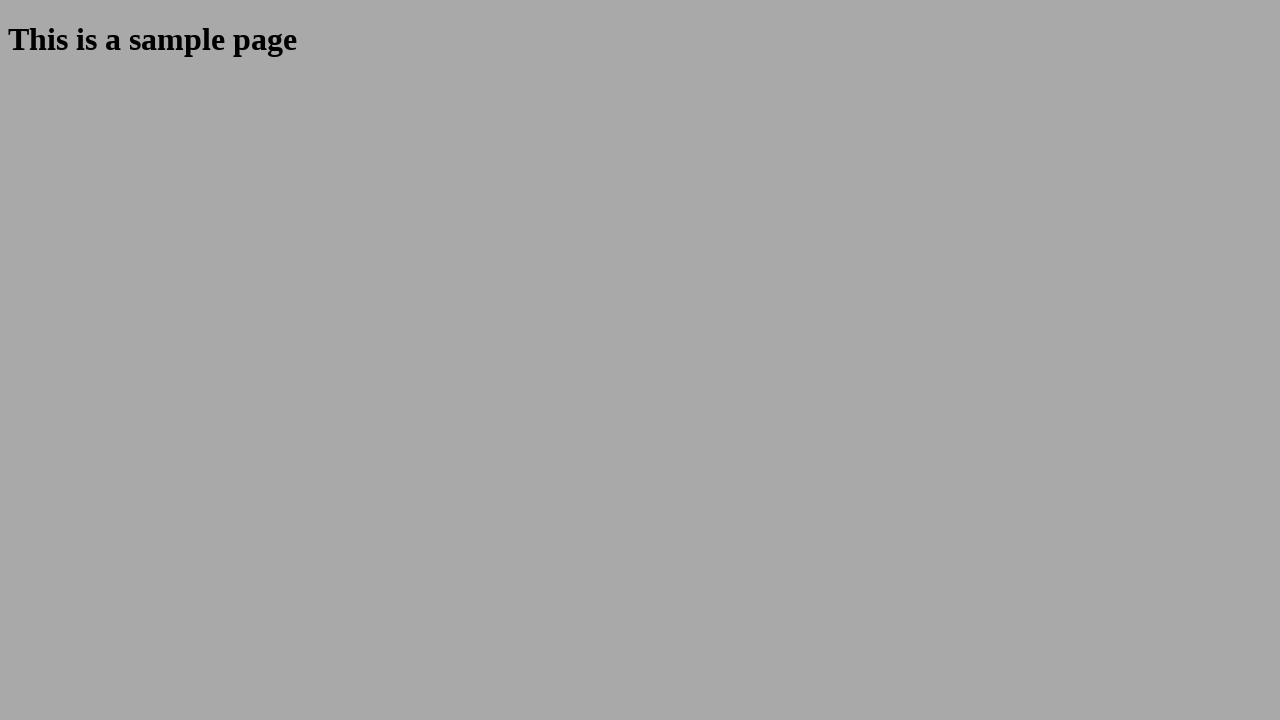

Verified new tab URL: https://demoqa.com/sample
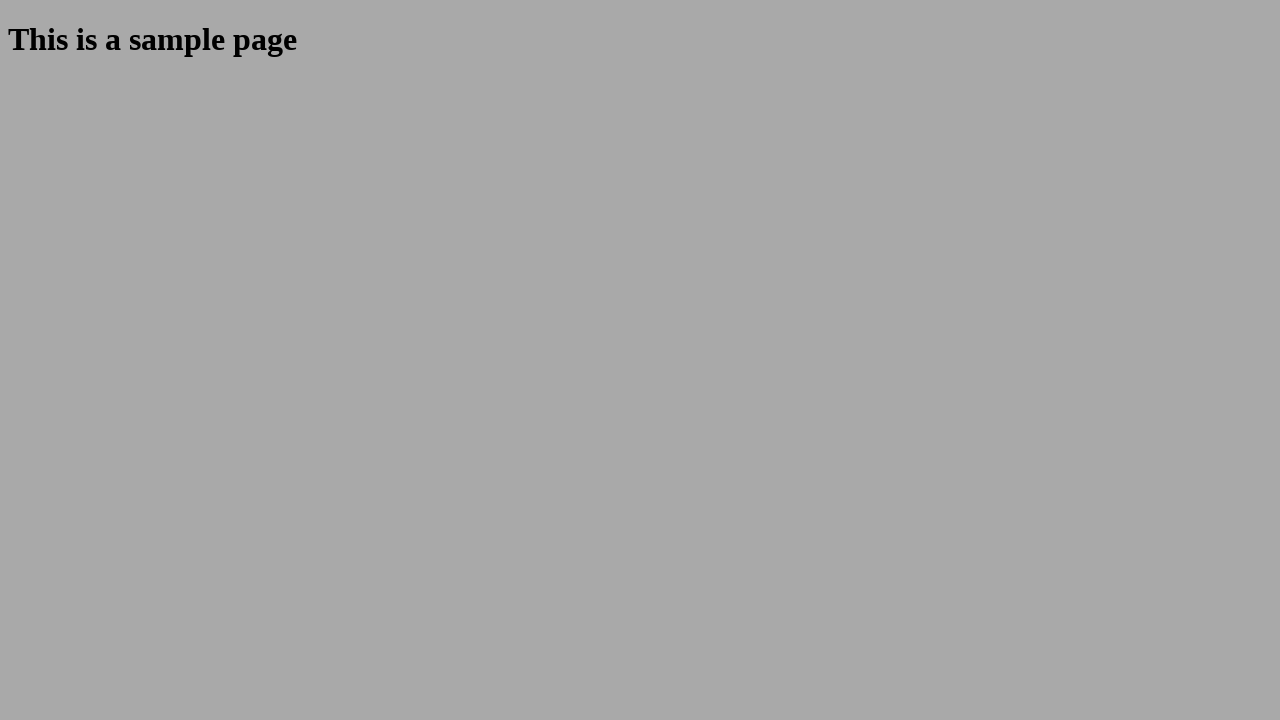

Closed the new tab
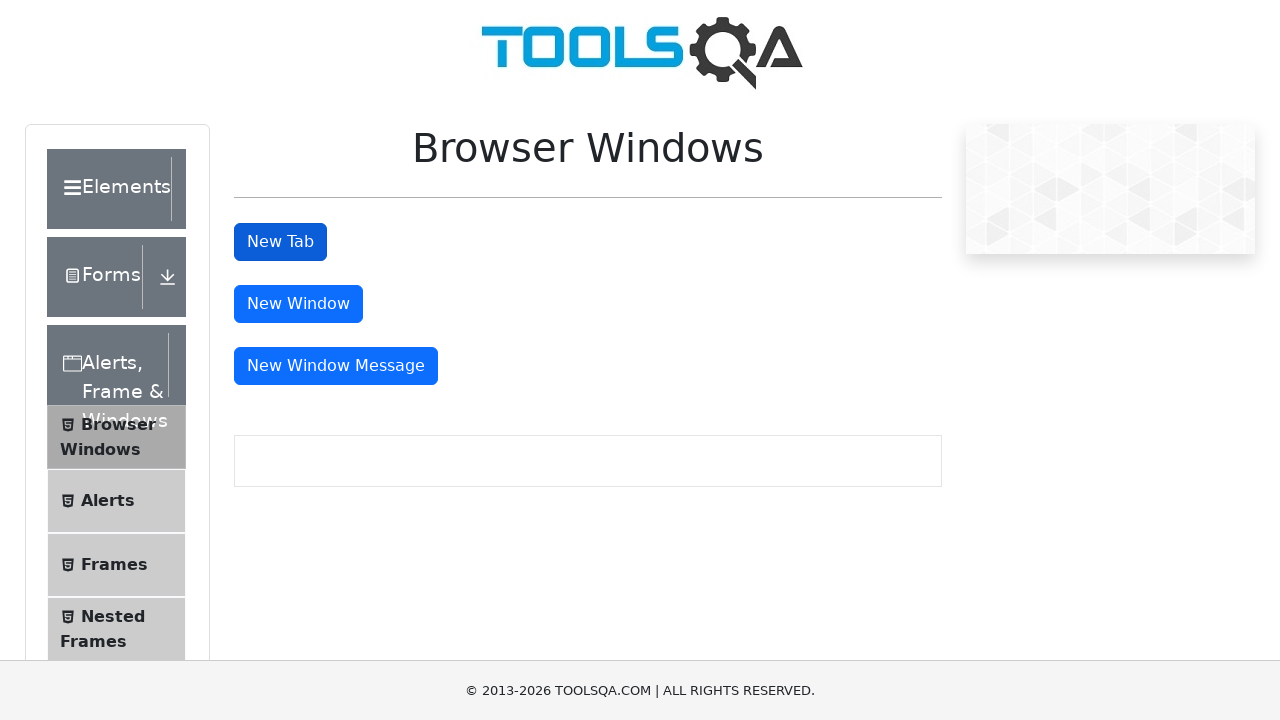

Switched back to original tab, URL: https://demoqa.com/browser-windows
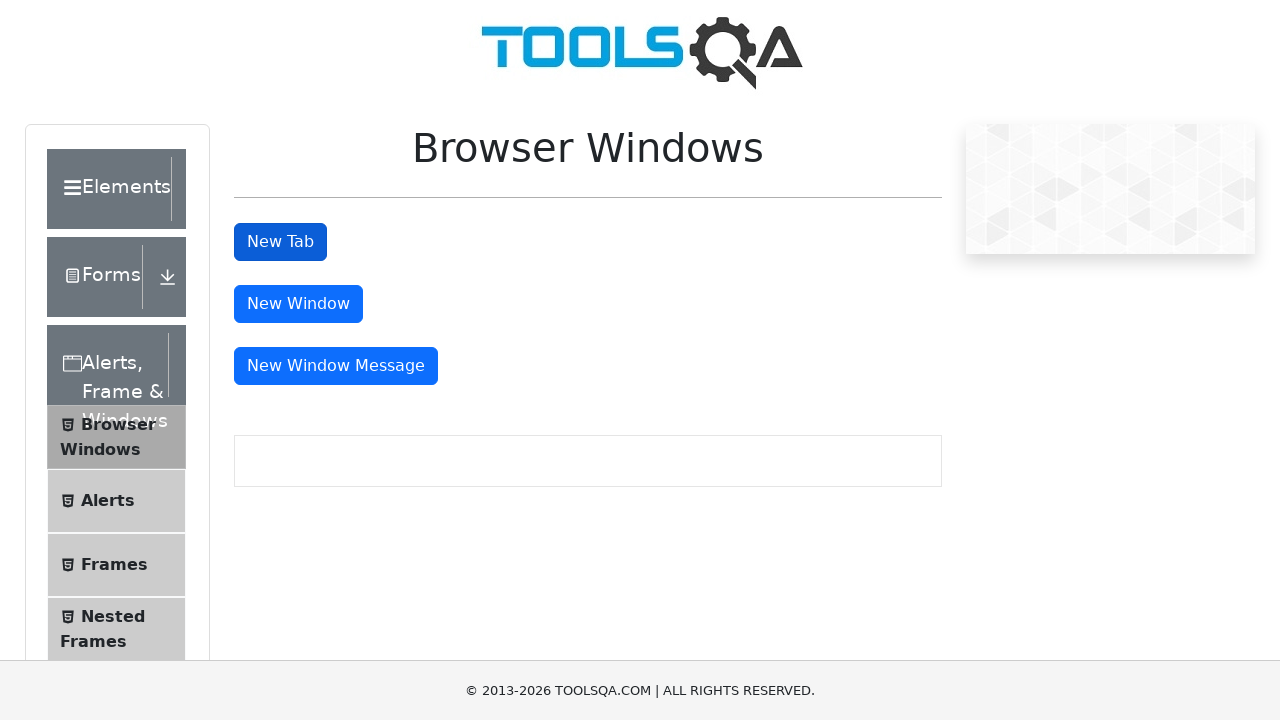

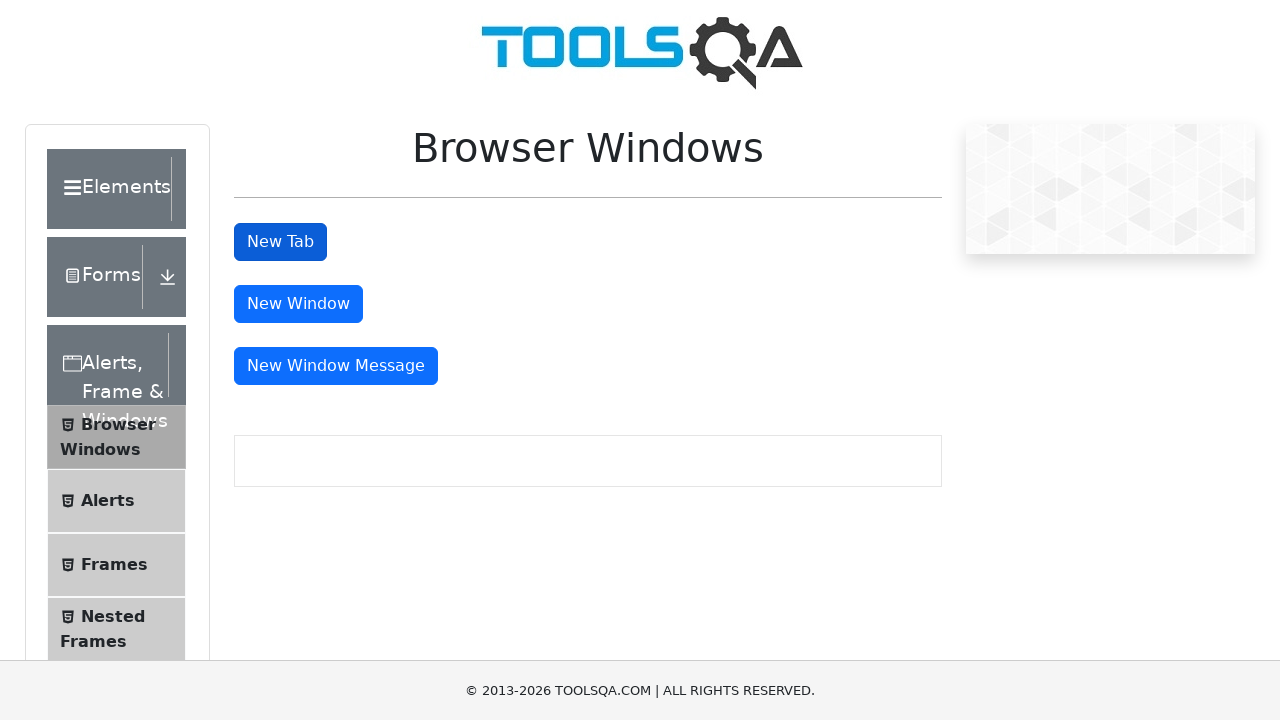